Tests Chrome handling of SSL certificate errors by navigating to a Ukrainian website

Starting URL: https://speak-ukrainian.org.ua/

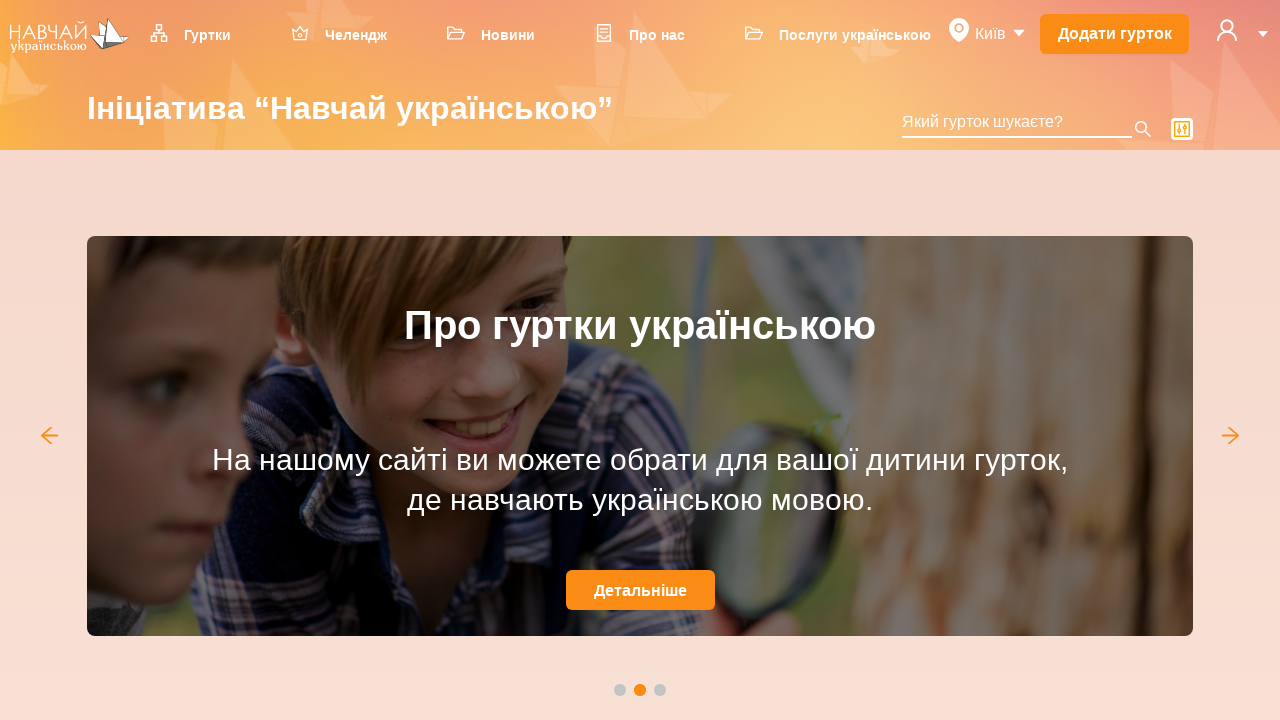

Waited 2000ms for page to load
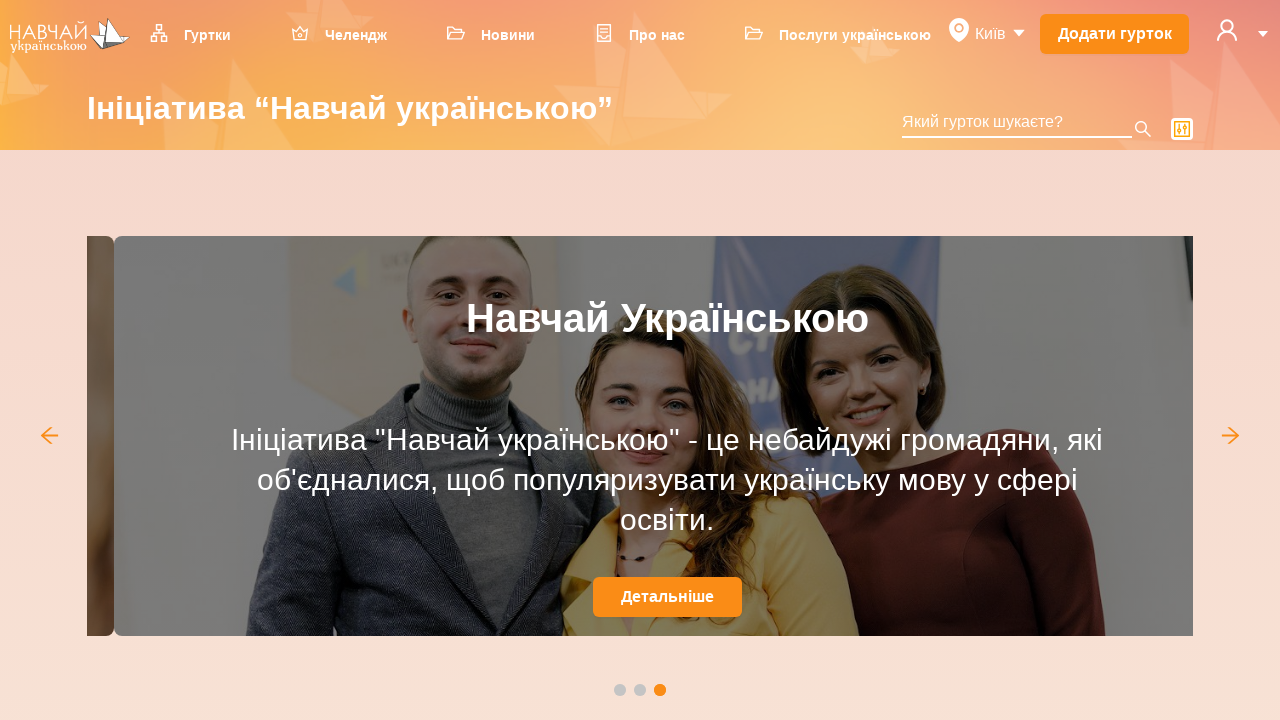

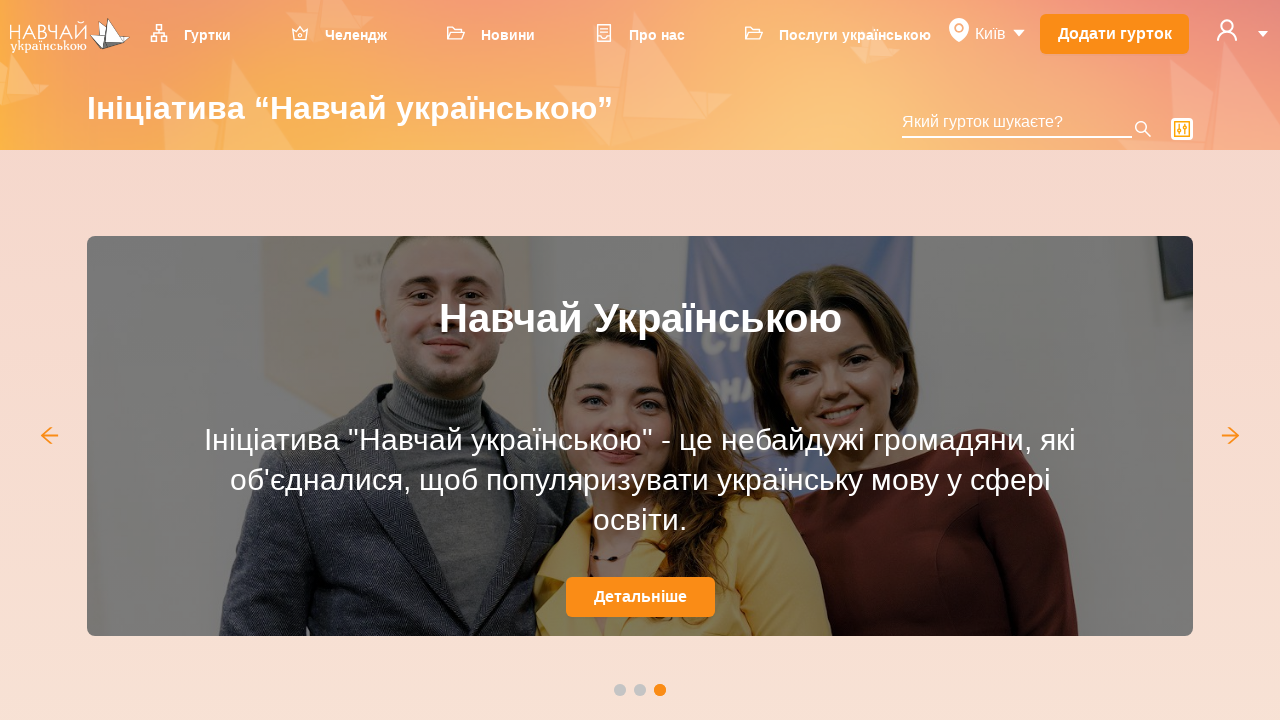